Tests searching in a book application by accessing a shadow DOM element and entering a search query

Starting URL: https://books-pwakit.appspot.com/

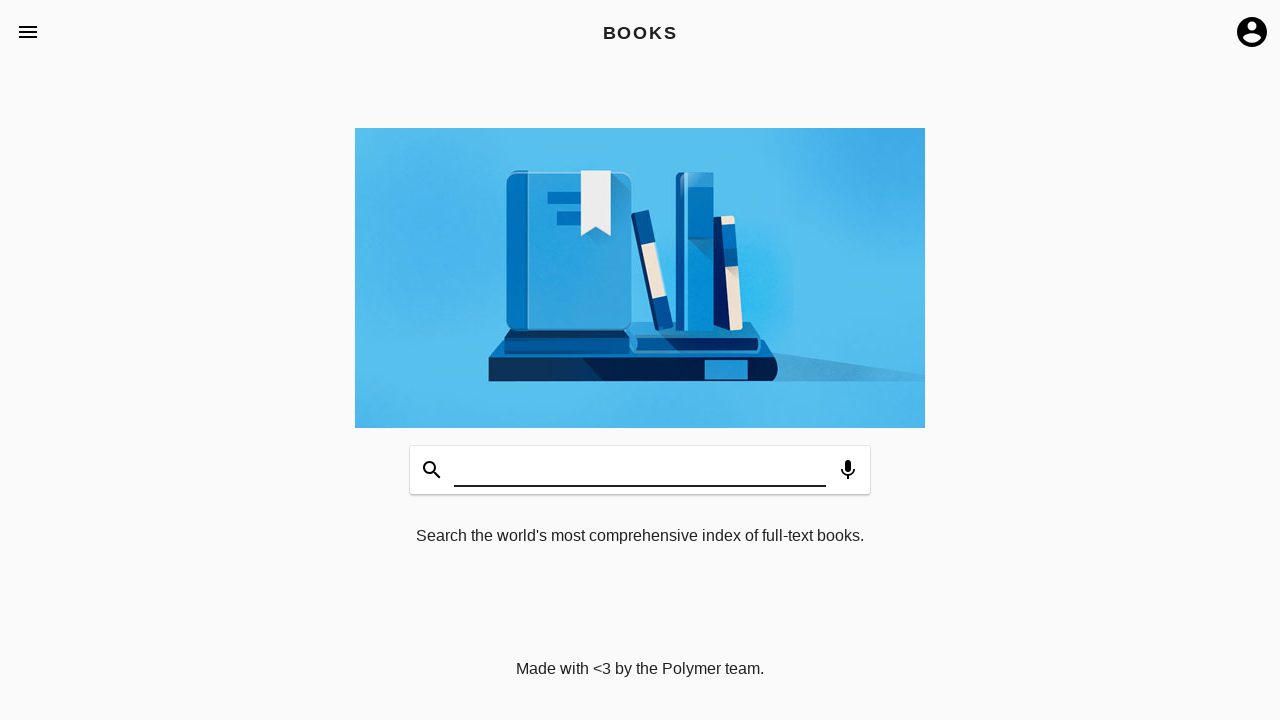

Located search input element within shadow DOM
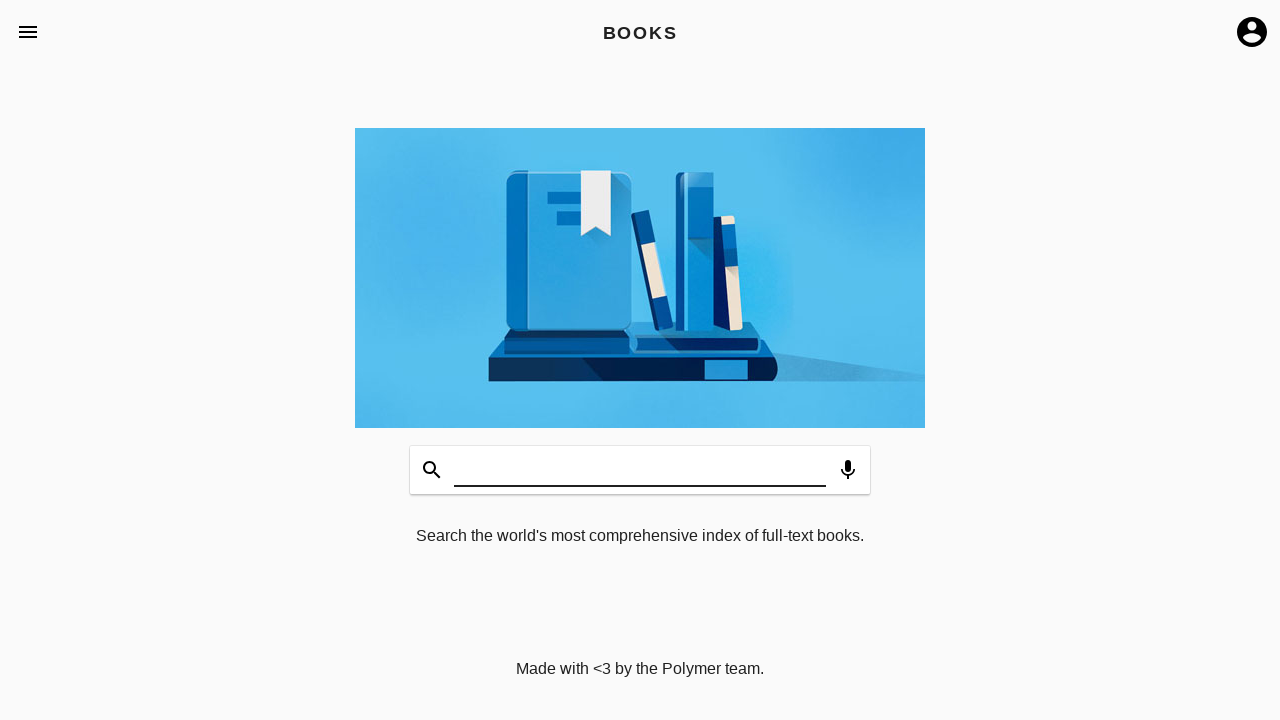

Entered search query 'Es ist nicht schwierig?' in search field on body > book-app >> #input
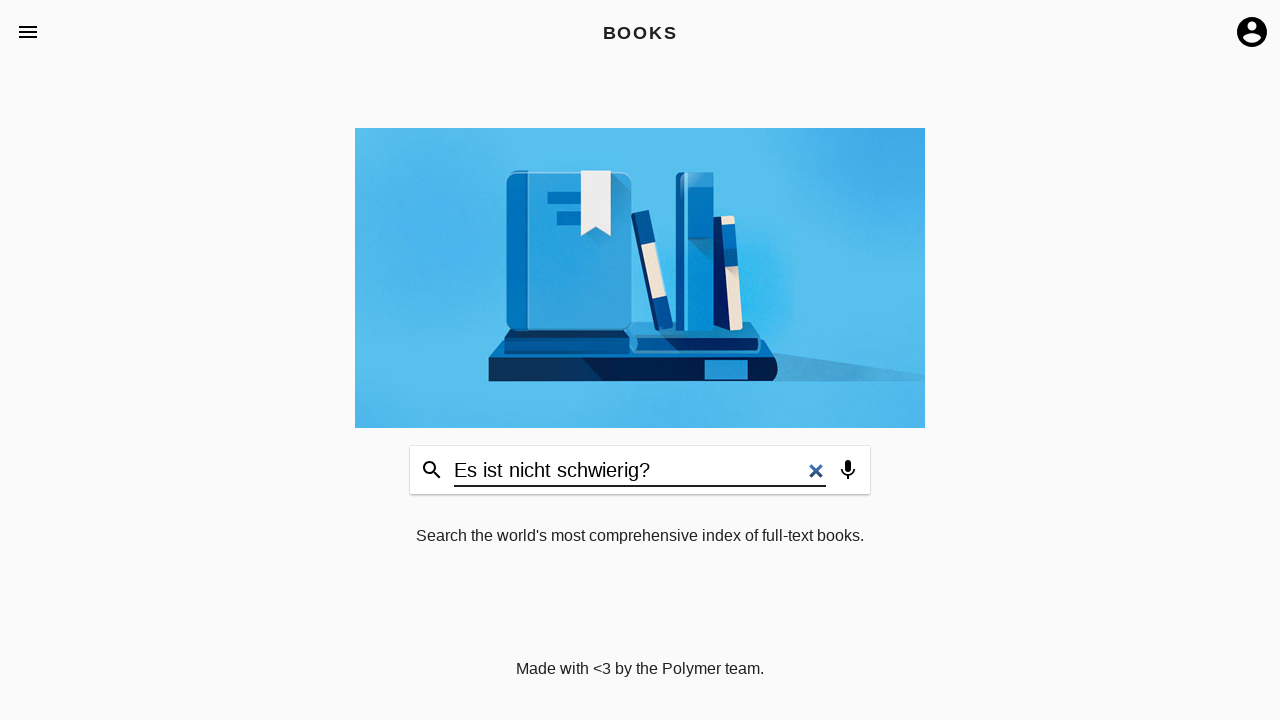

Waited 3 seconds for search to process
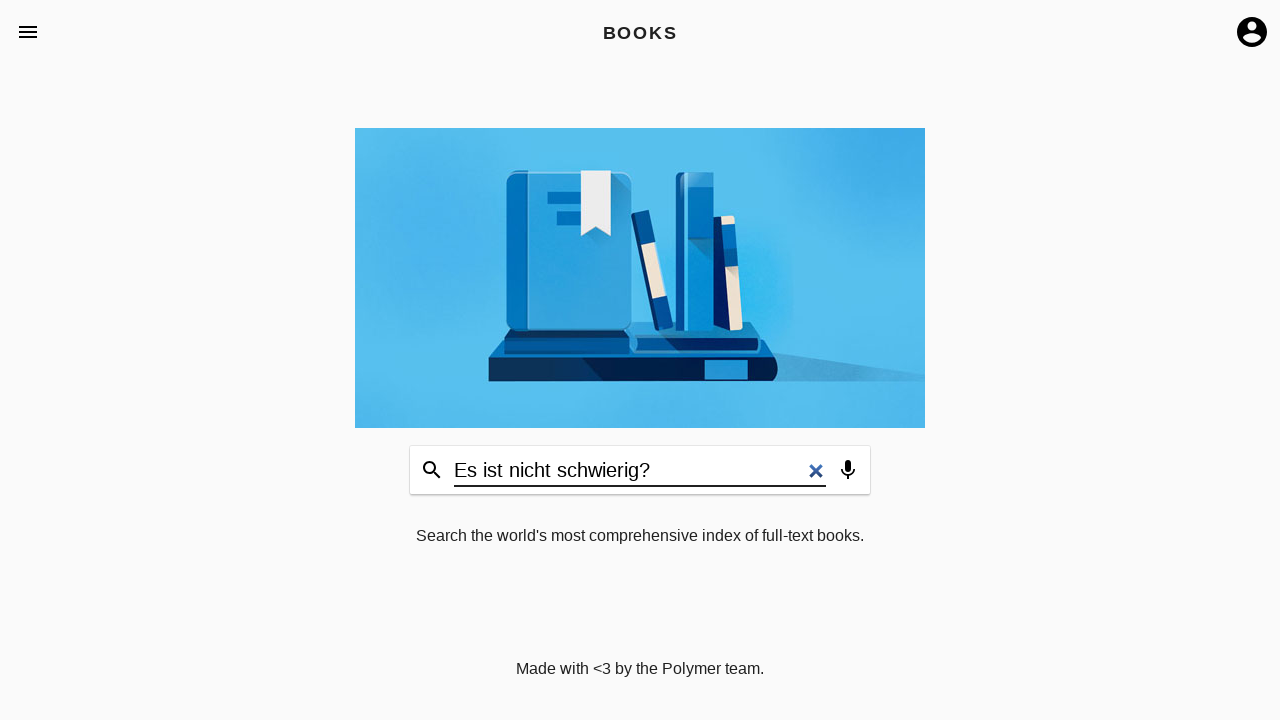

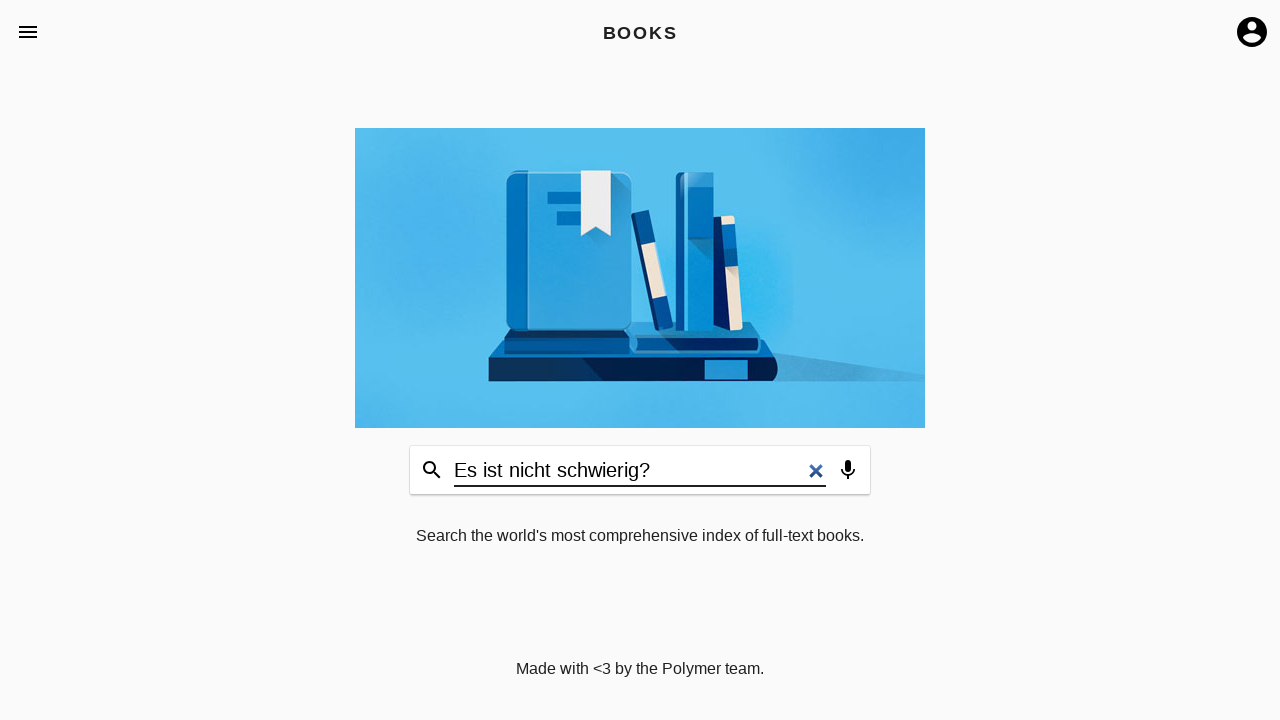